Tests browser window handling by clicking a link that opens a new window, switching to the new window, and verifying its title is "New Window"

Starting URL: https://the-internet.herokuapp.com/windows

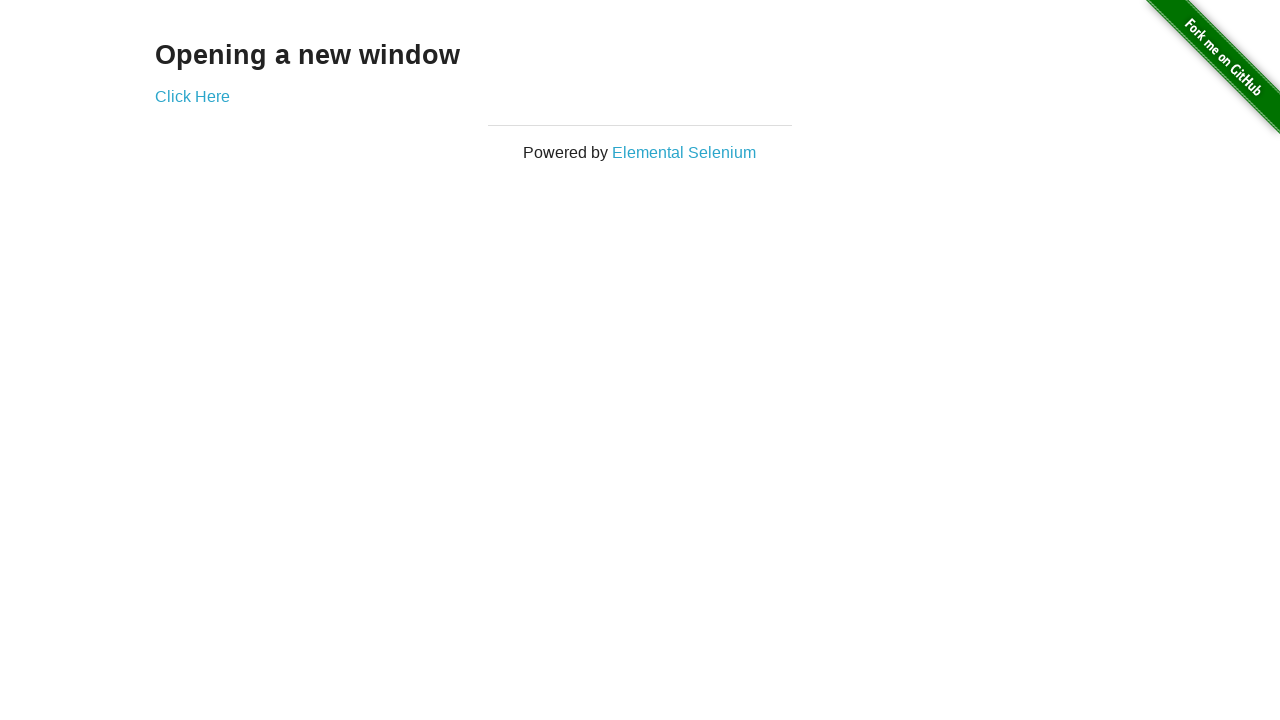

Clicked 'Click Here' link to open new window at (192, 96) on text=Click Here
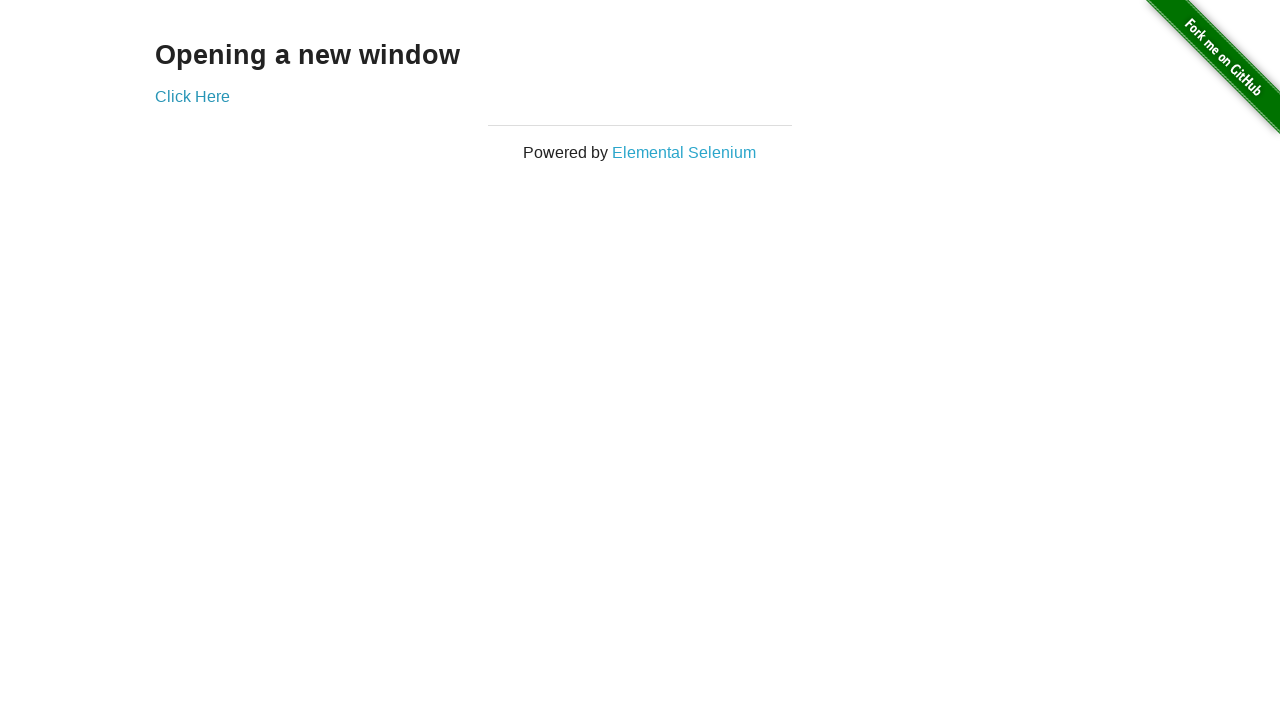

Captured new window page object
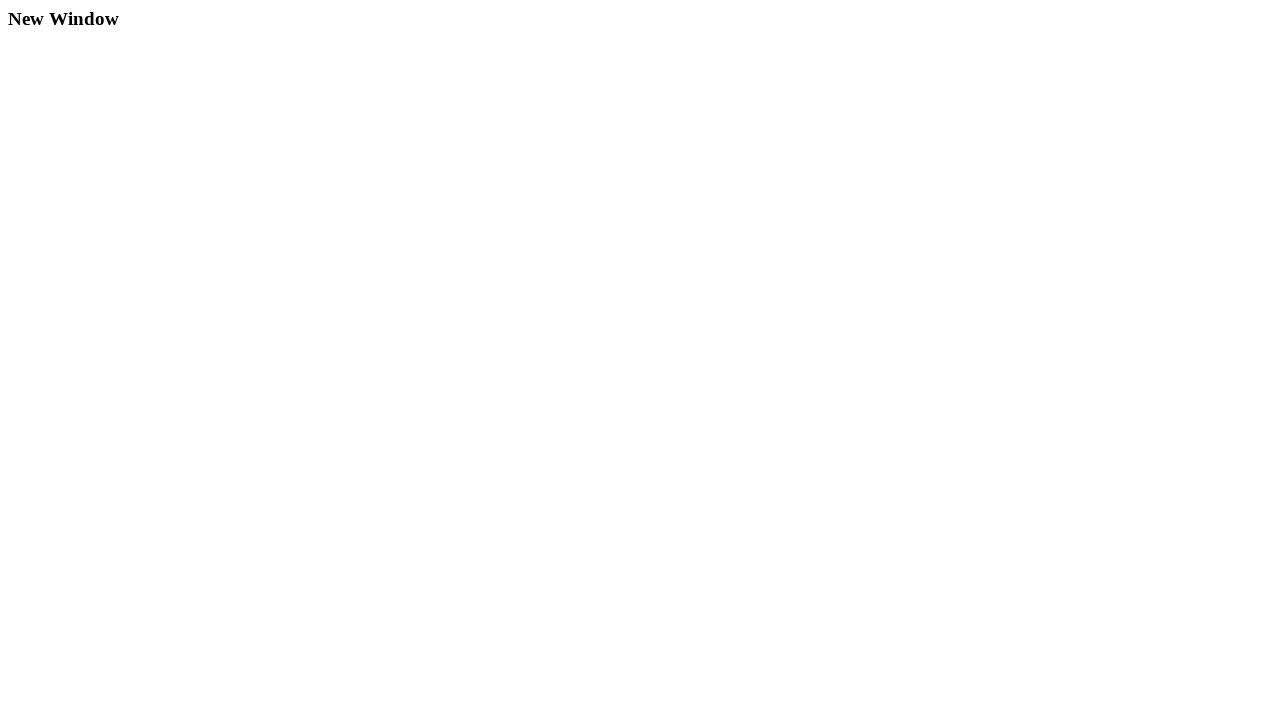

New window page finished loading
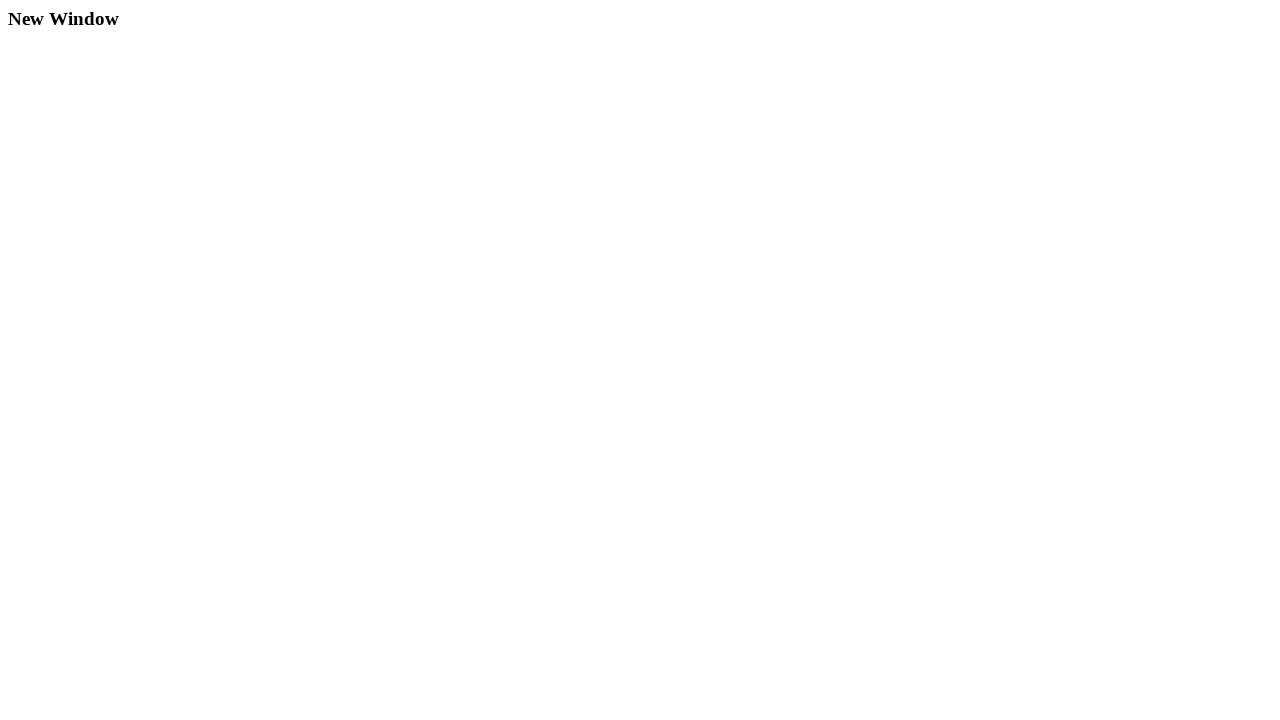

Verified new window title is 'New Window'
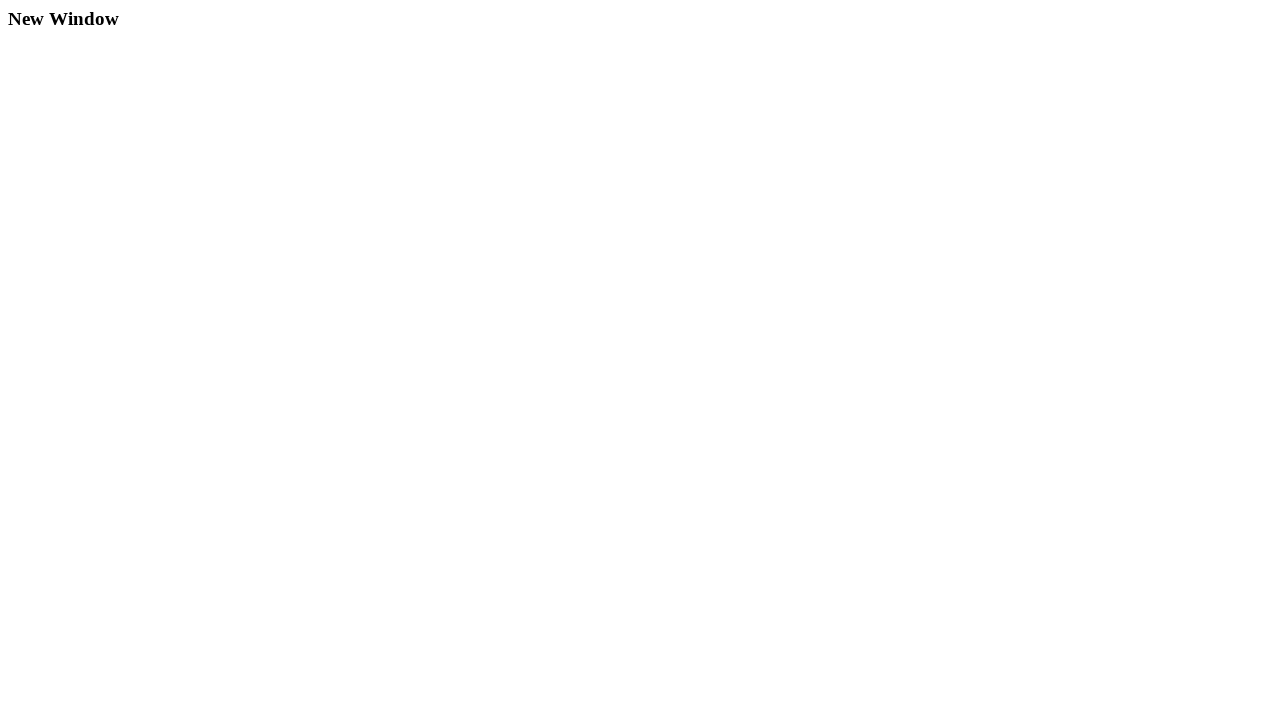

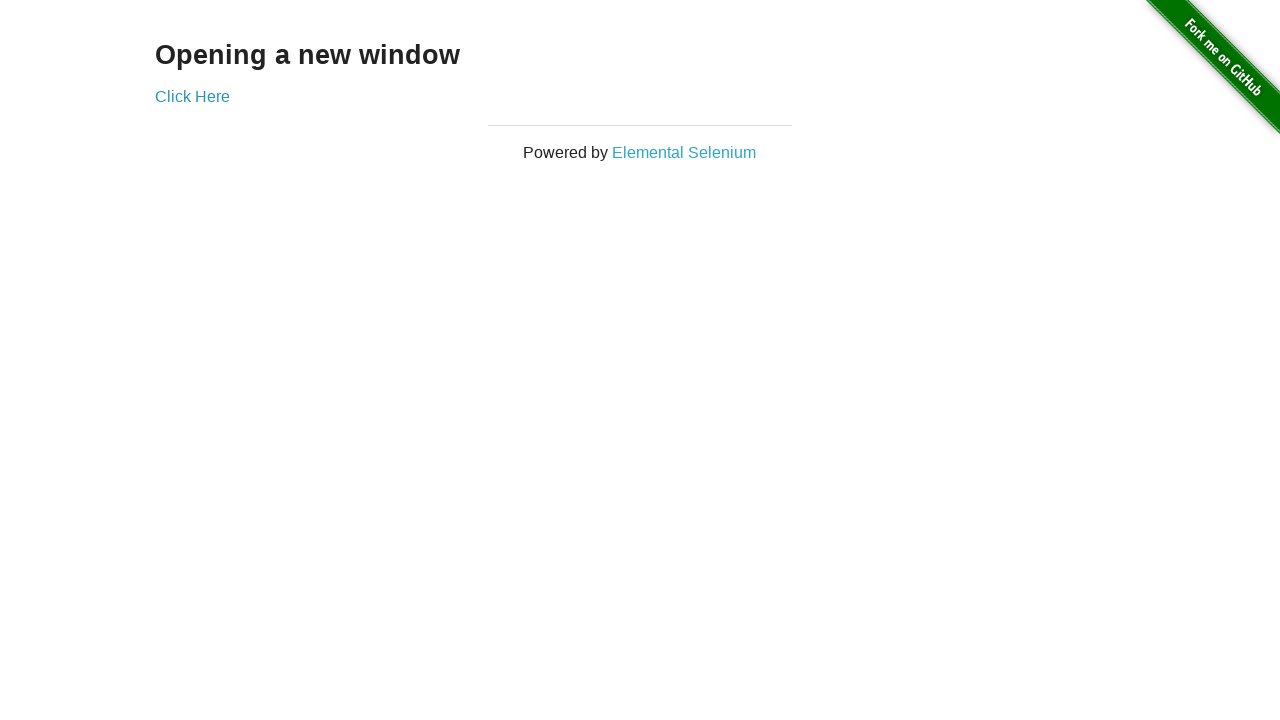